Tests navigation by clicking the 'Reviews' link and verifying the Reviews section is displayed

Starting URL: https://alkaison.github.io/Health-Plus/

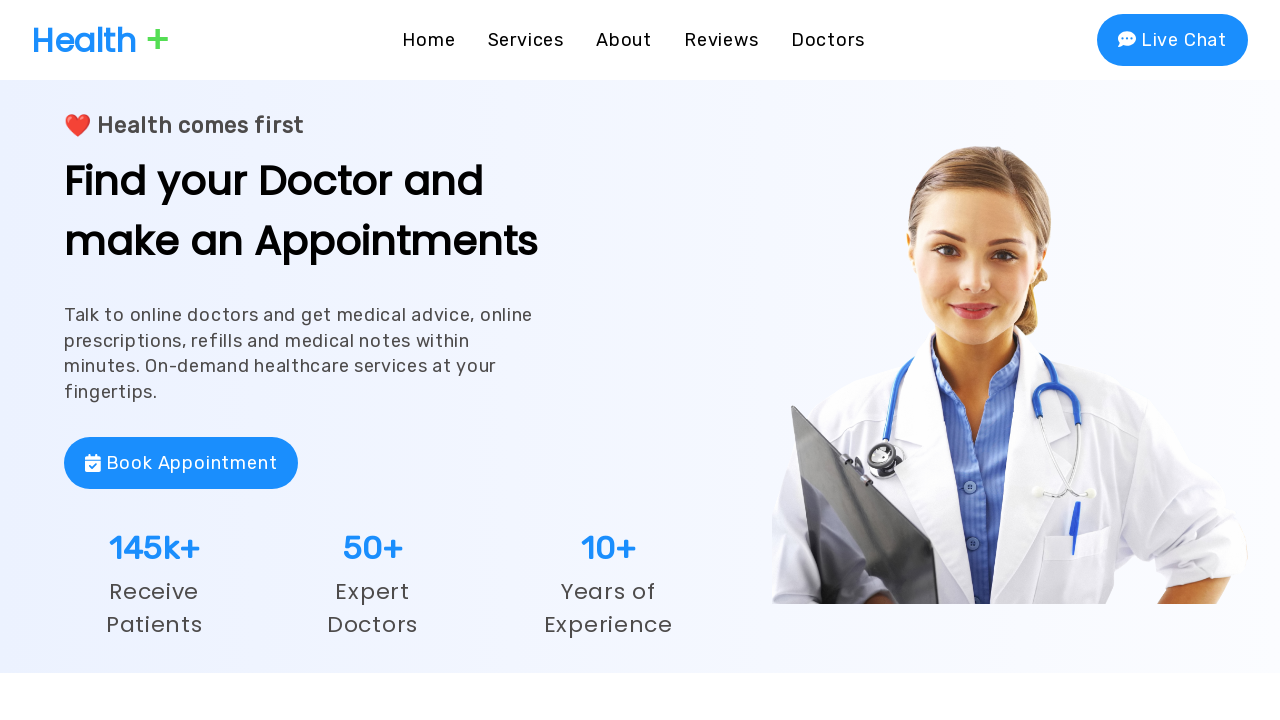

Waited for Reviews link to be available
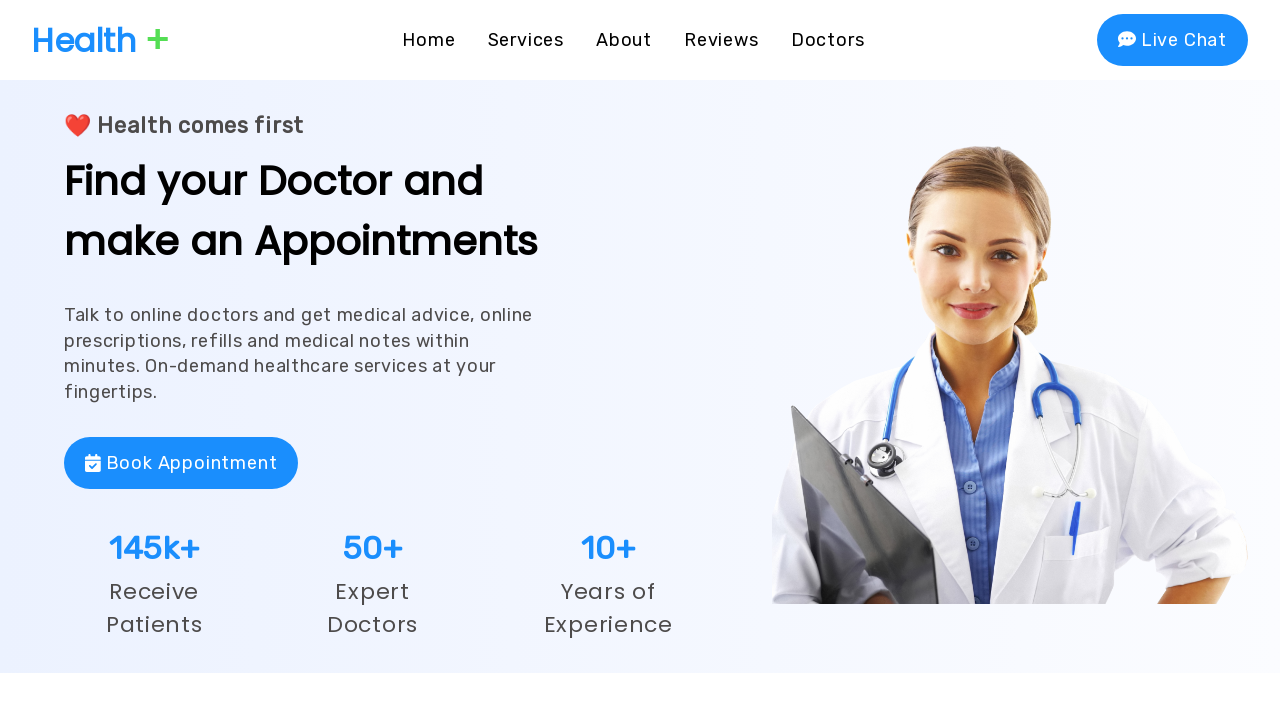

Clicked Reviews link at (721, 40) on text=Reviews
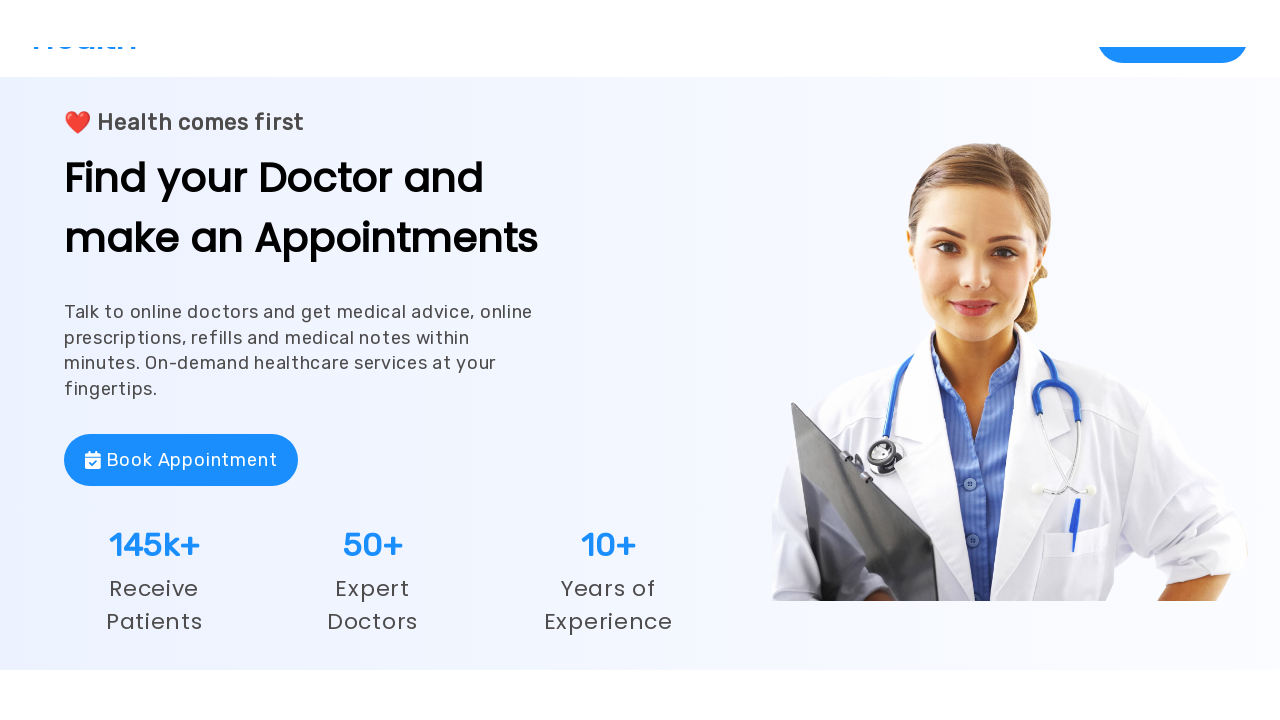

Waited 2 seconds for page navigation and content loading
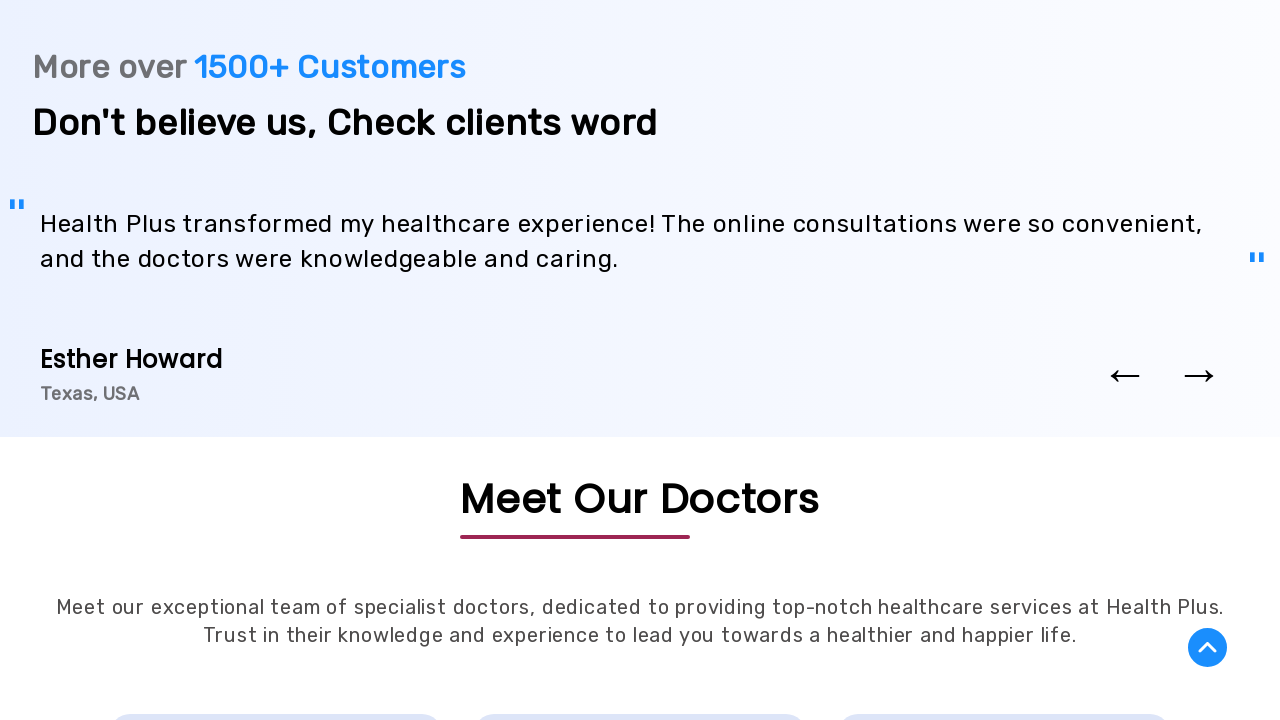

Verified Reviews section is displayed in page content
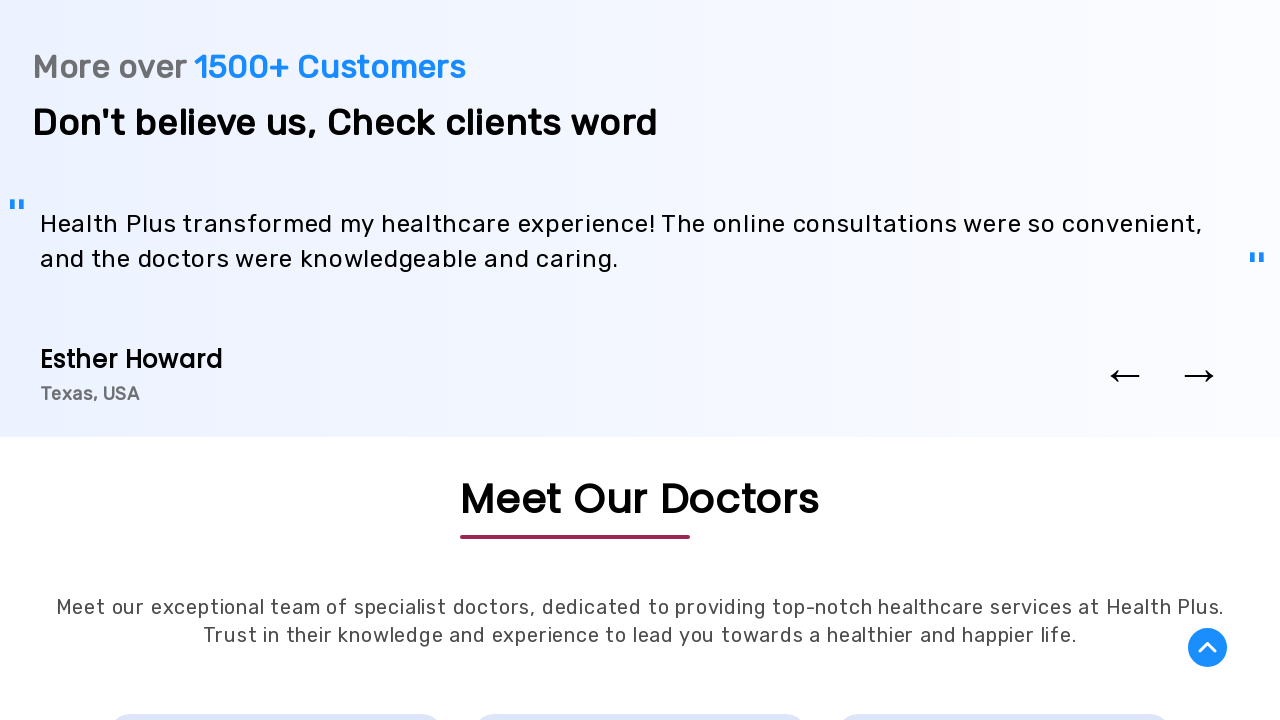

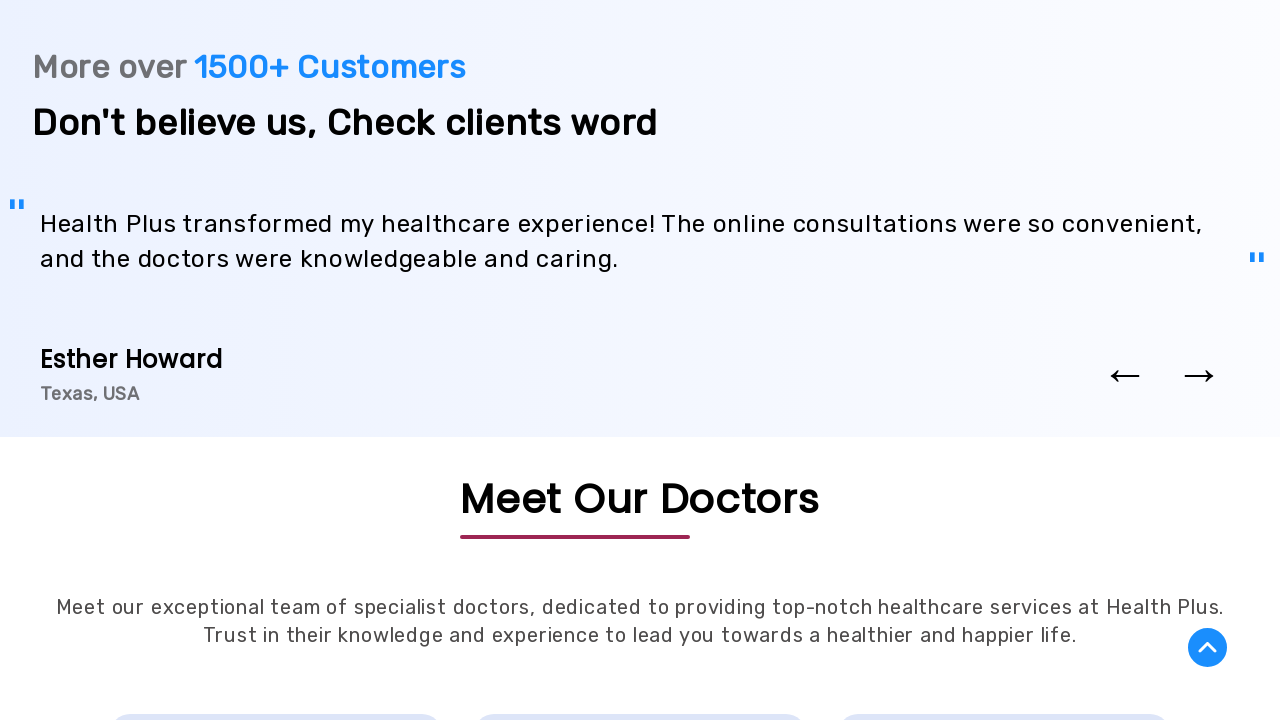